Navigates to Python.org and verifies the page title matches the expected value

Starting URL: https://python.org

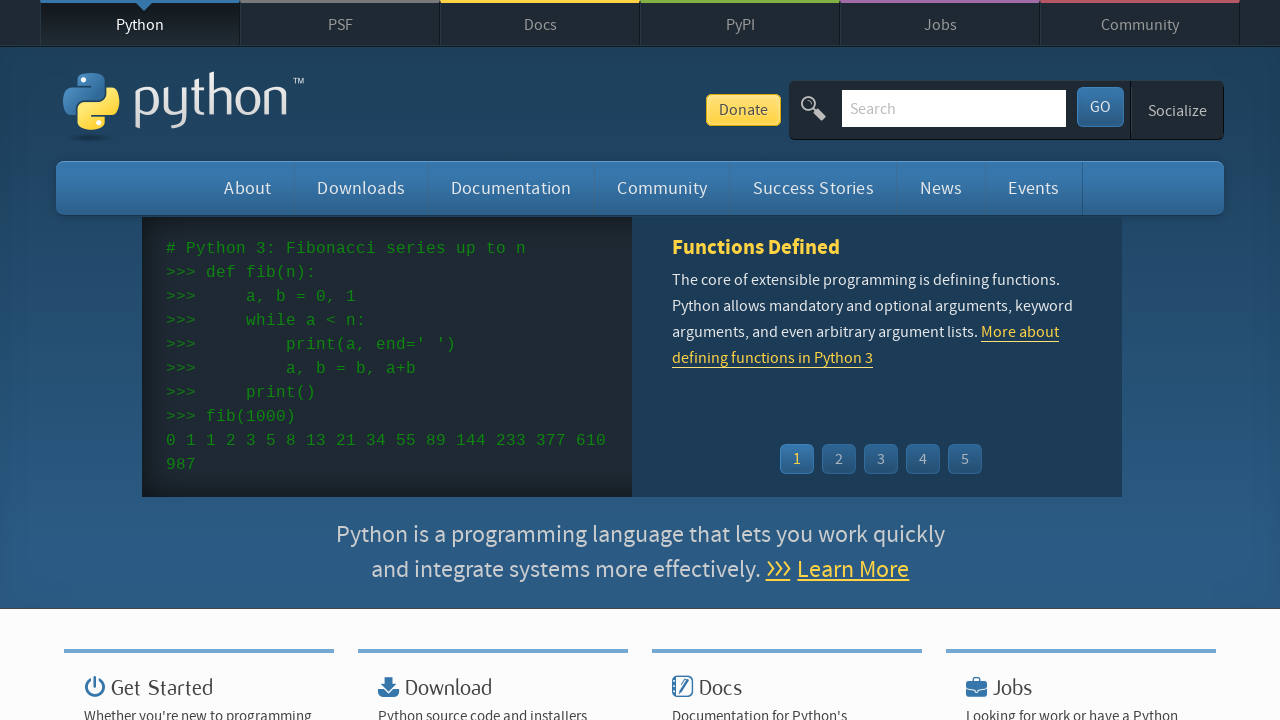

Navigated to https://python.org
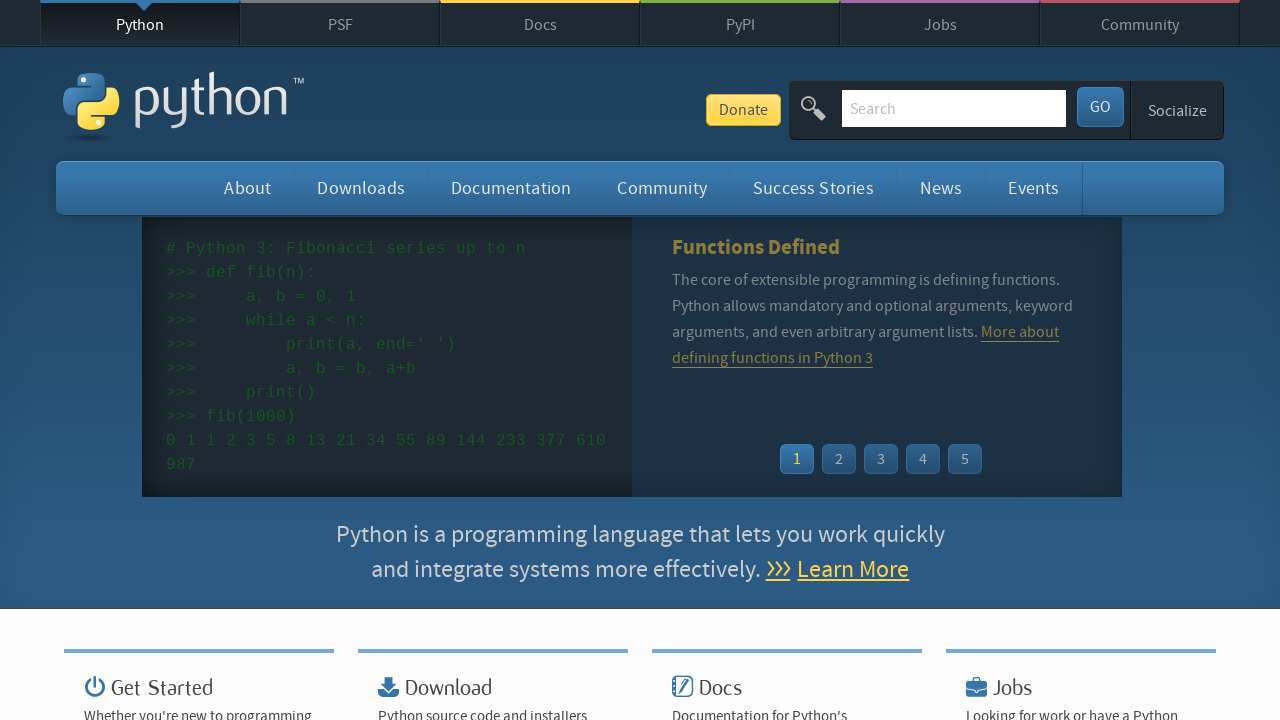

Verified page title matches 'Welcome to Python.org'
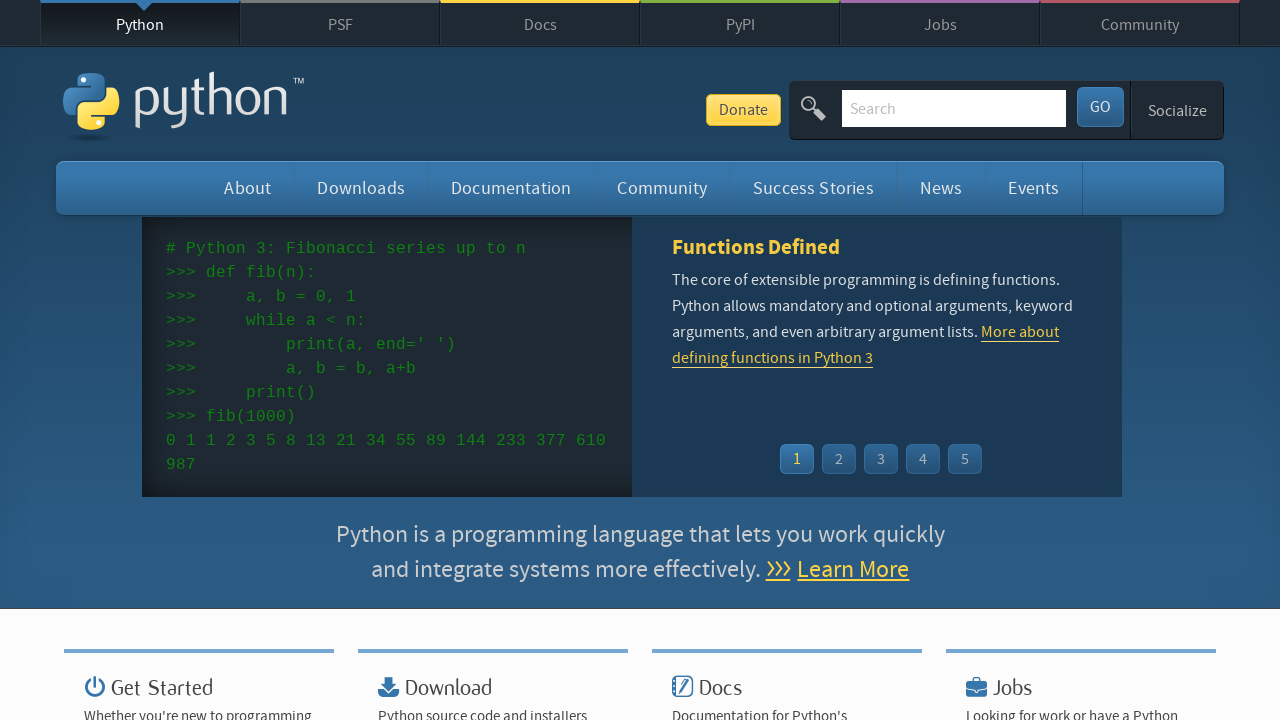

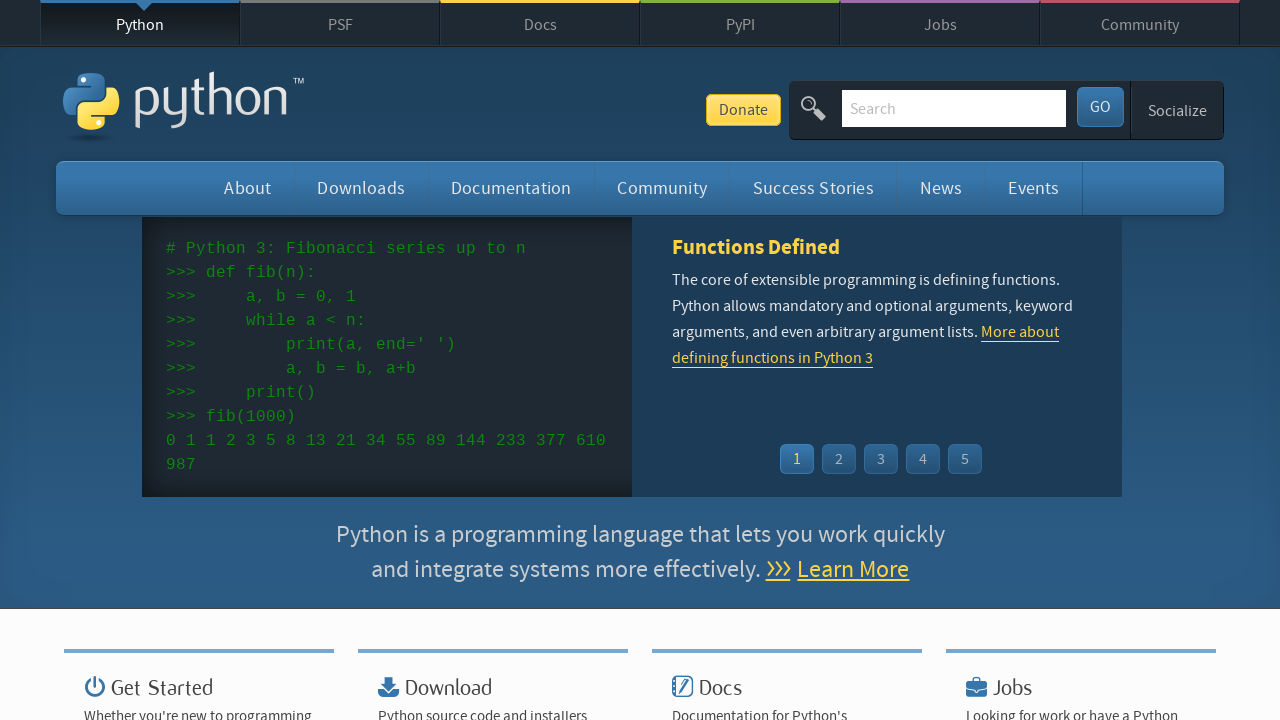